Opens the OrangeHRM demo homepage and verifies that the company logo is displayed on the page.

Starting URL: https://opensource-demo.orangehrmlive.com/

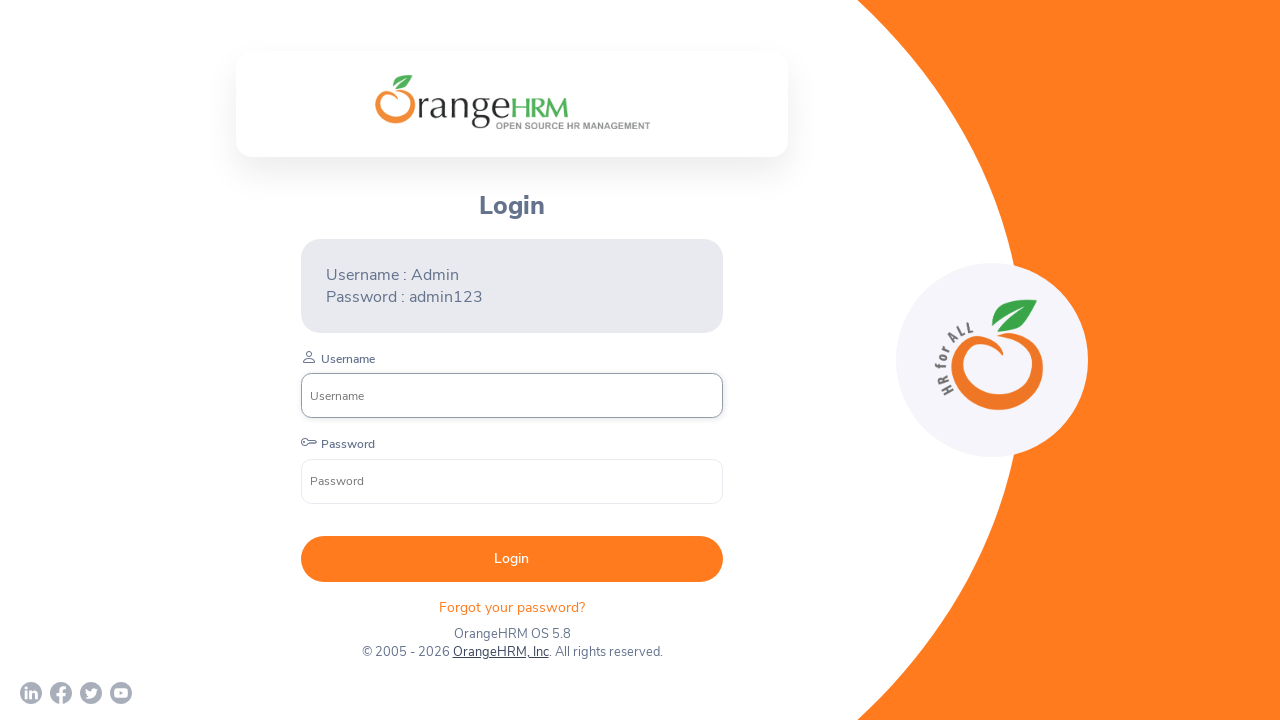

Waited for company logo to become visible
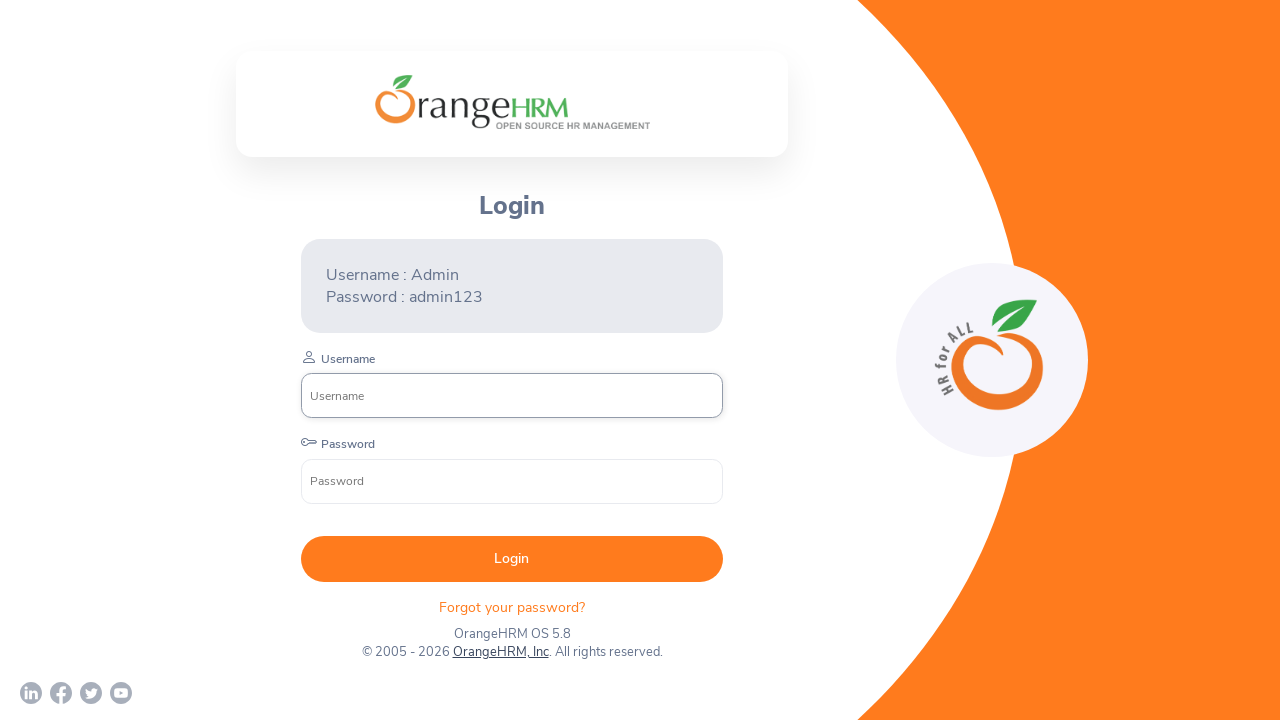

Verified that the company logo is displayed on the page
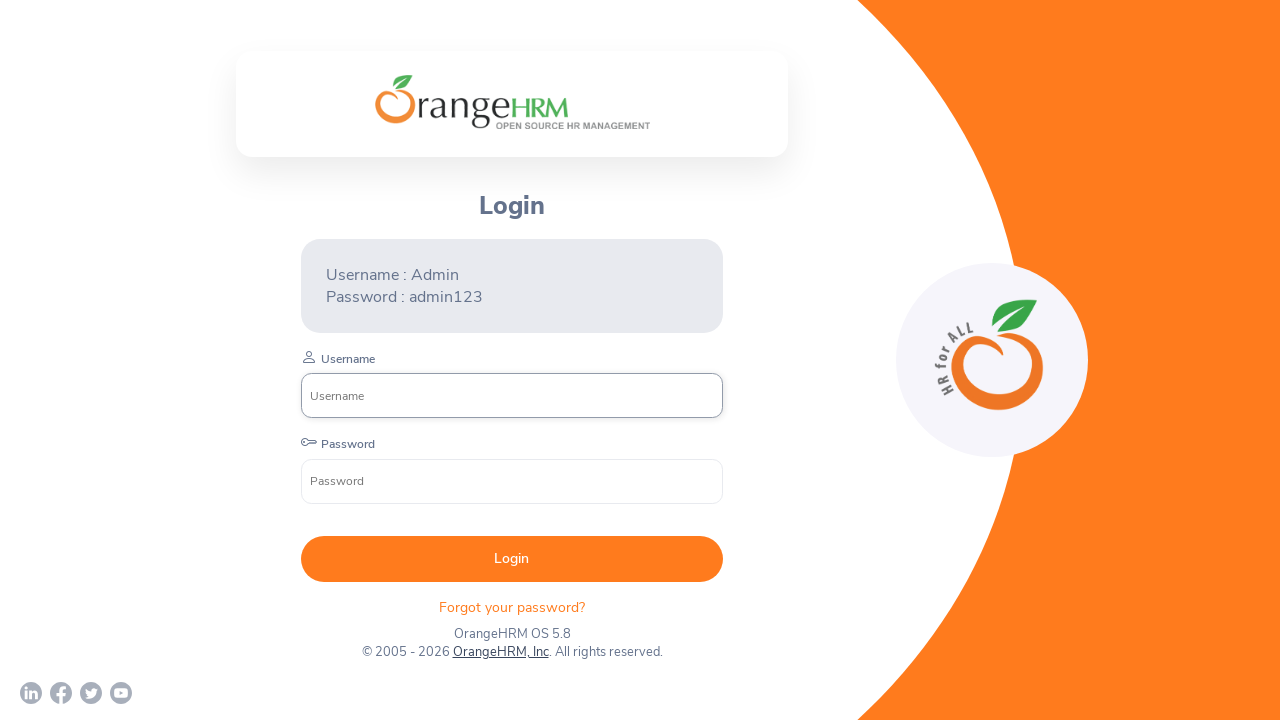

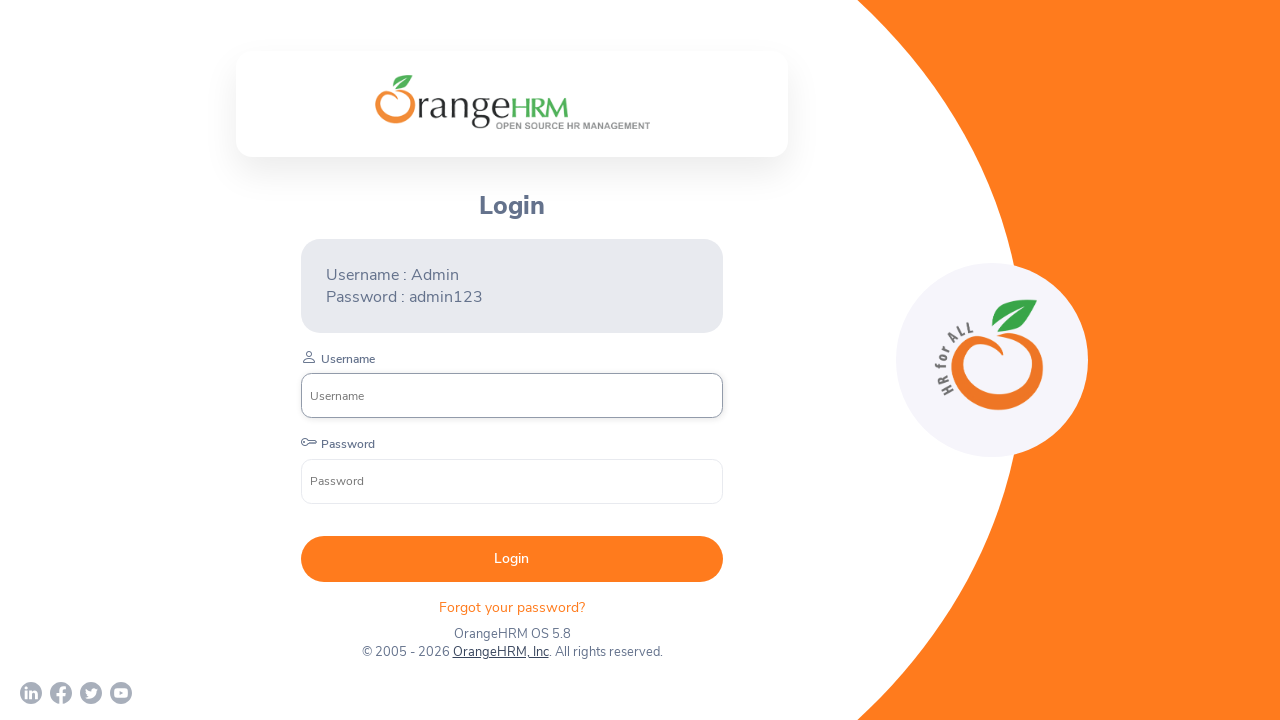